Navigates to OrangeHRM demo site and clicks on the "OrangeHRM, Inc" link, which likely opens the company website.

Starting URL: https://opensource-demo.orangehrmlive.com/

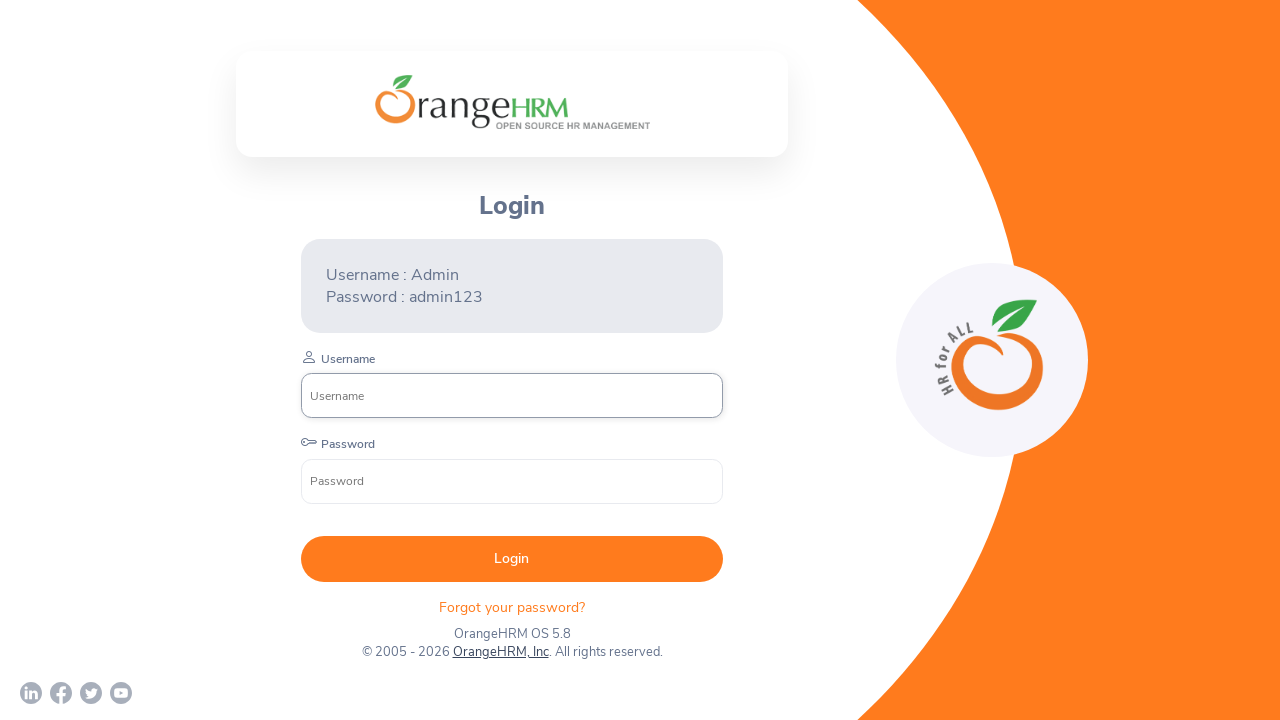

Waited for page to reach networkidle state
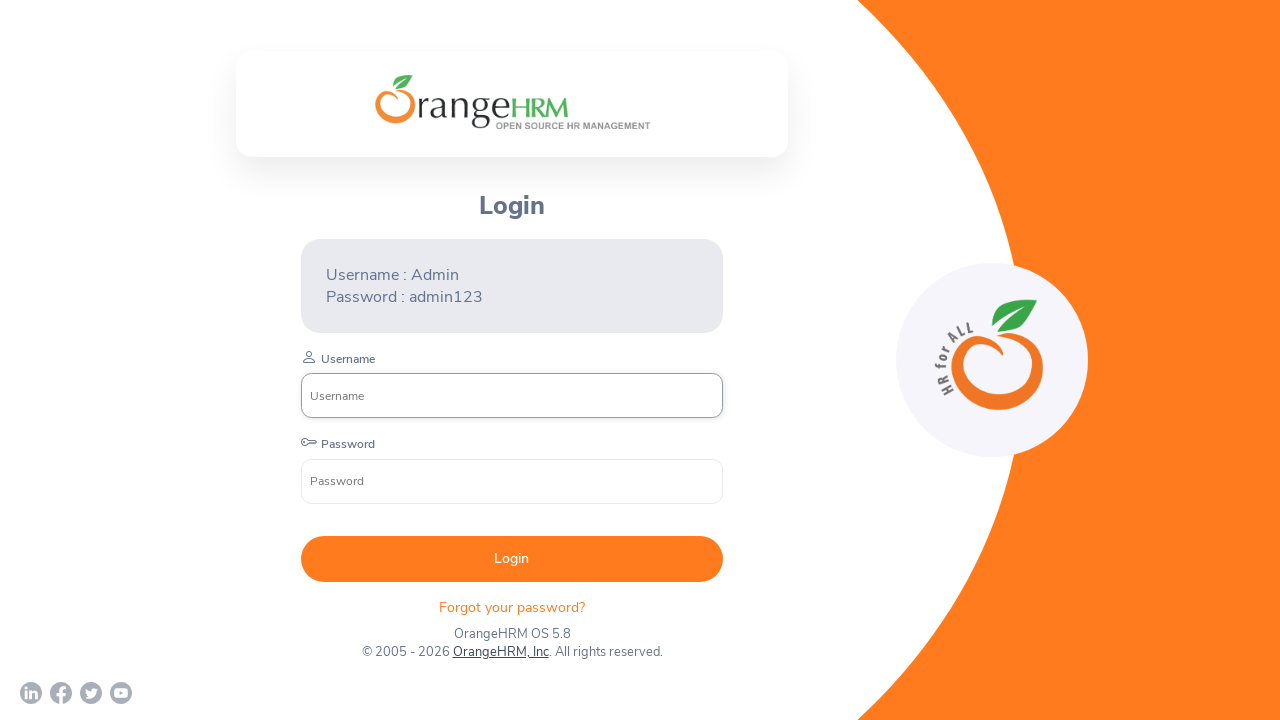

Clicked on the 'OrangeHRM, Inc' link at (500, 652) on text=OrangeHRM, Inc
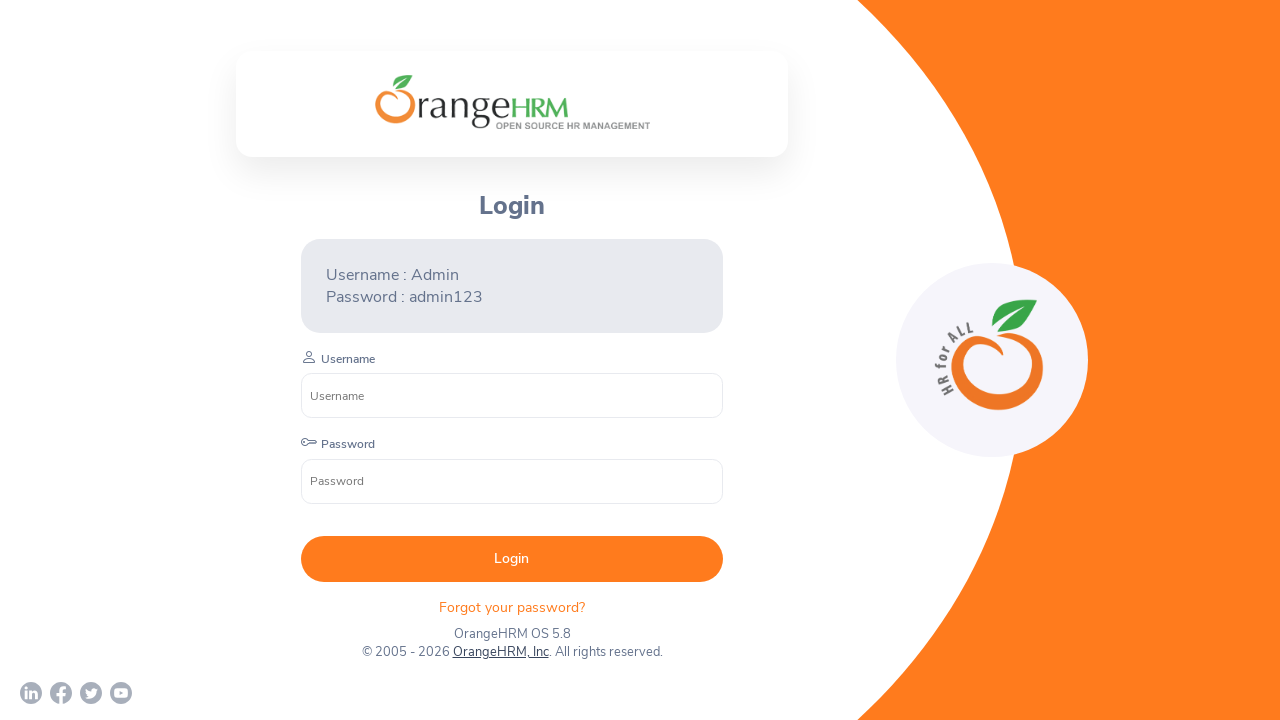

Waited for page load state to complete
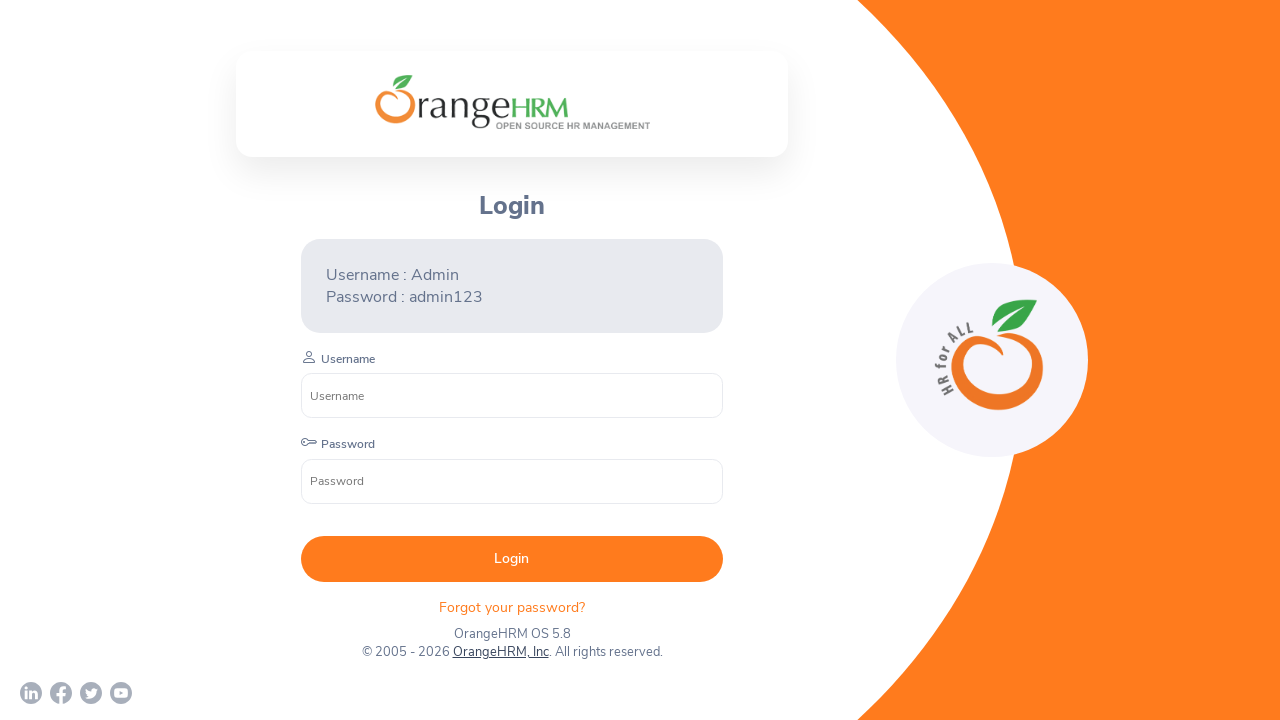

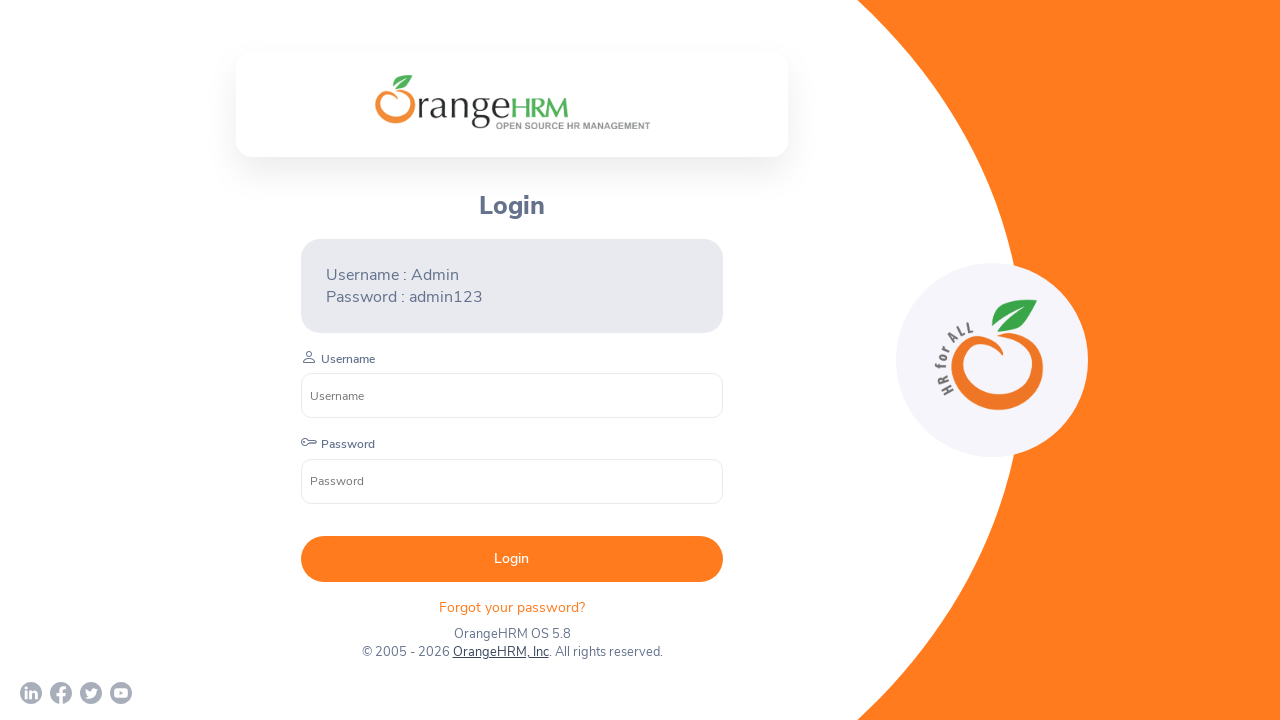